Tests the text box form on DemoQA by filling in full name and email fields, submitting the form, and verifying the output displays the entered information correctly.

Starting URL: https://demoqa.com/text-box

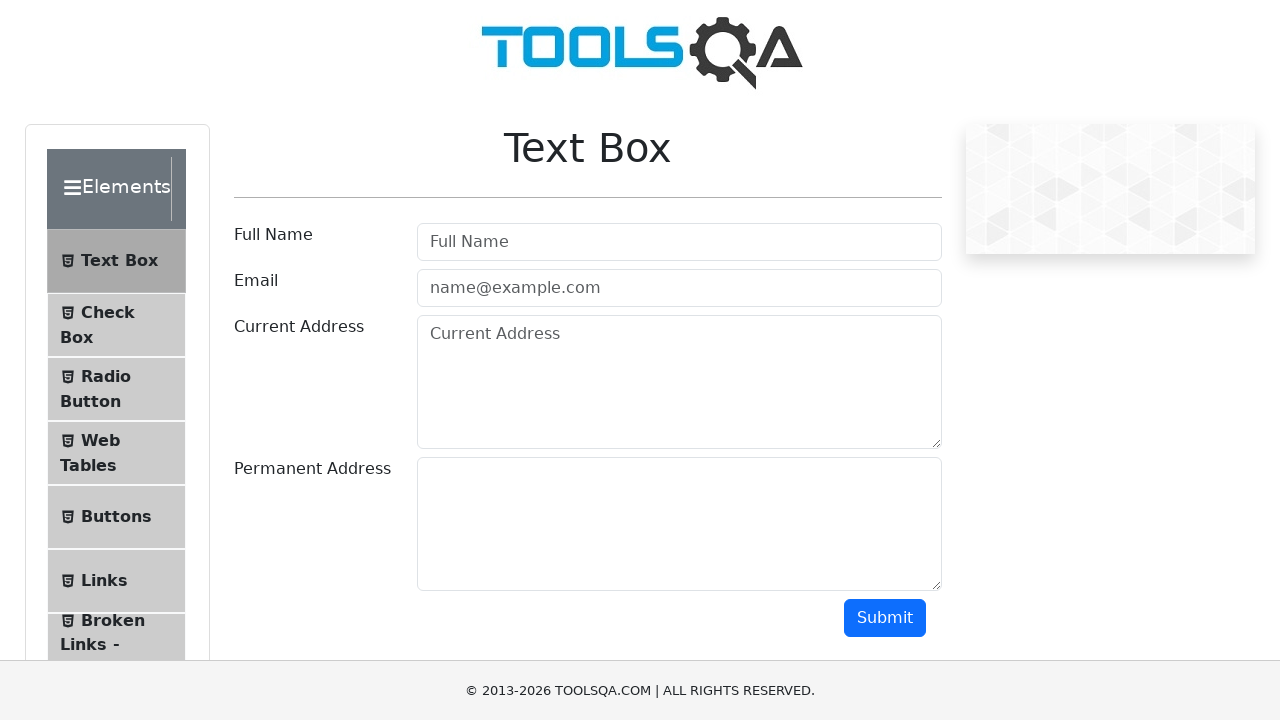

Filled full name field with 'John Doe' on #userName
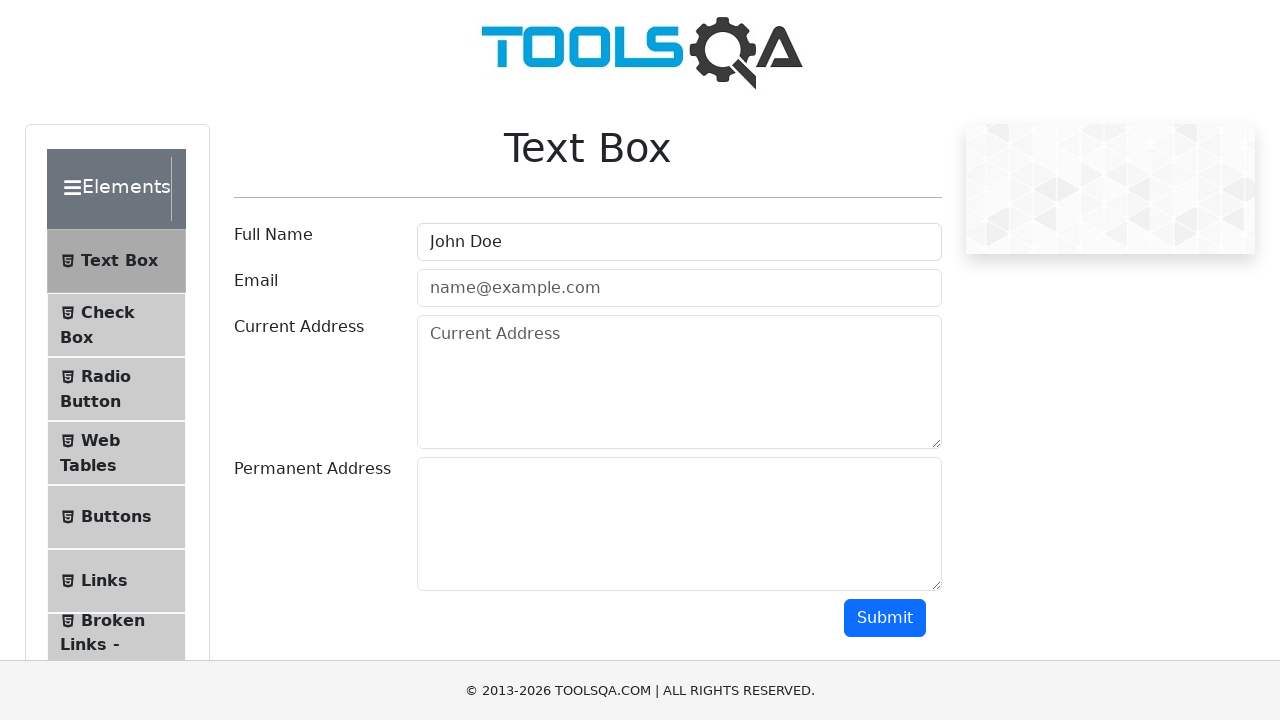

Filled email field with 'johndoe@example.com' on #userEmail
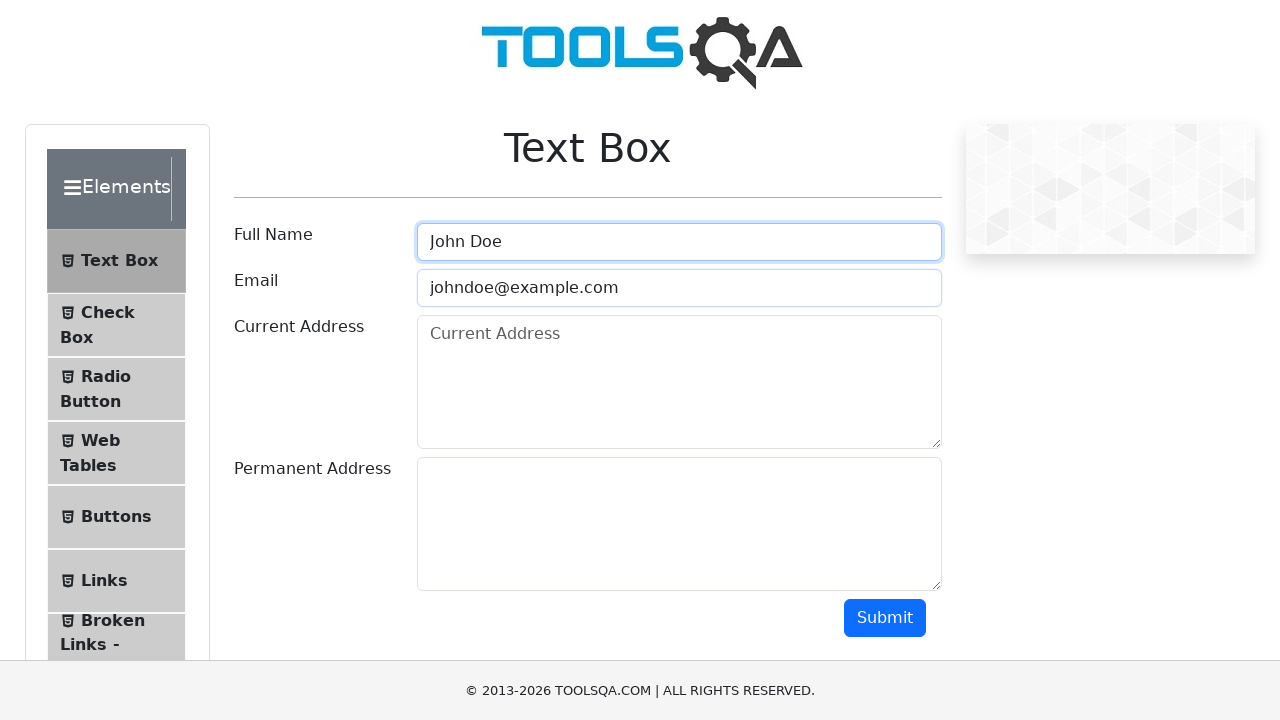

Scrolled to submit button
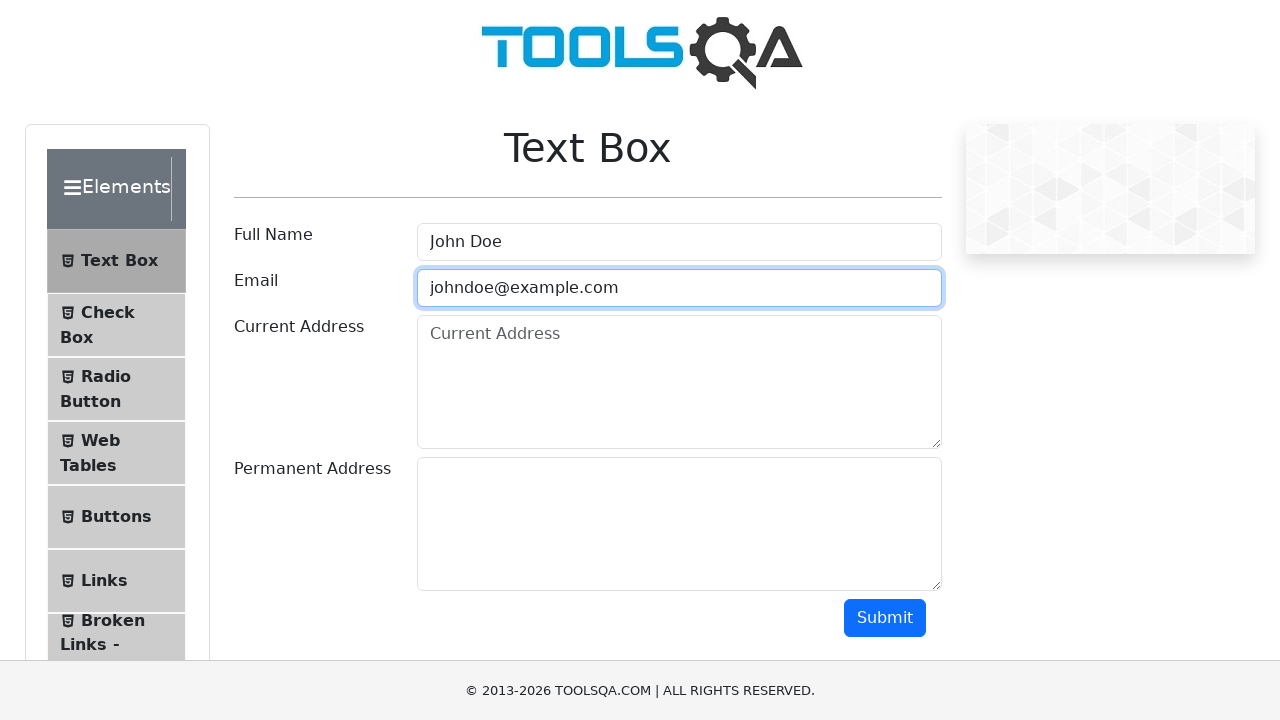

Clicked submit button to submit form at (885, 618) on #submit
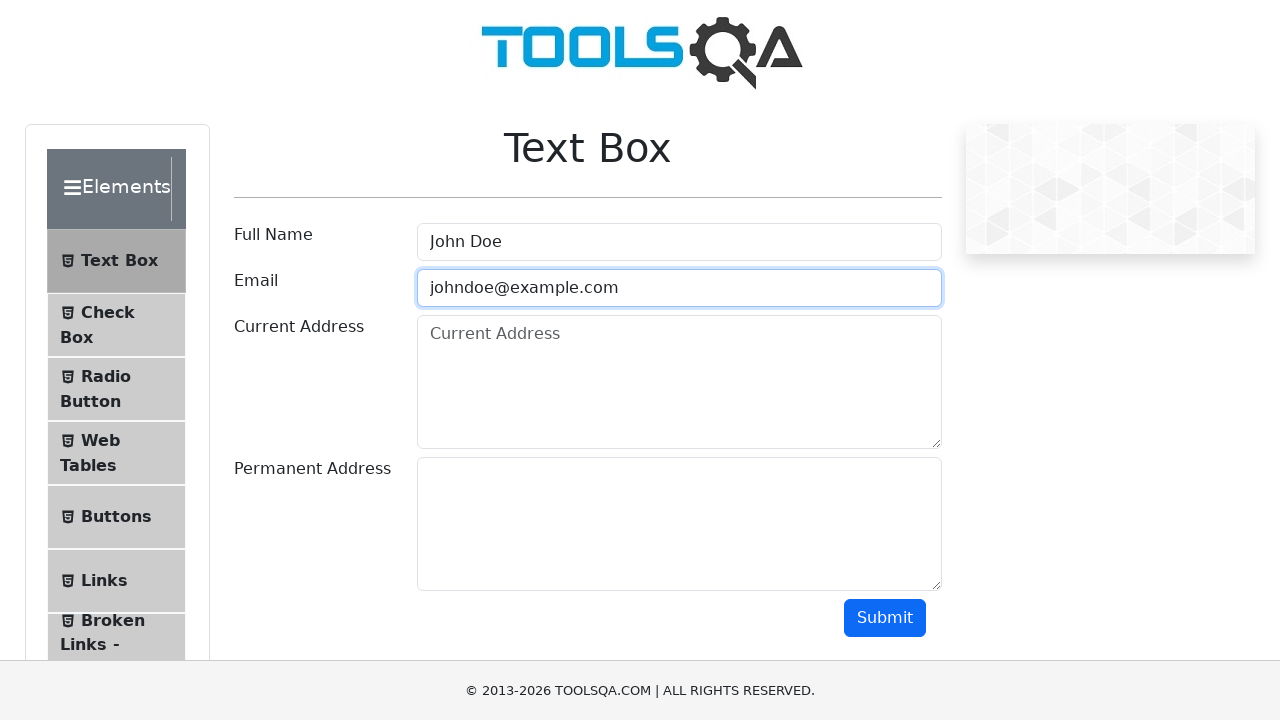

Output name field appeared
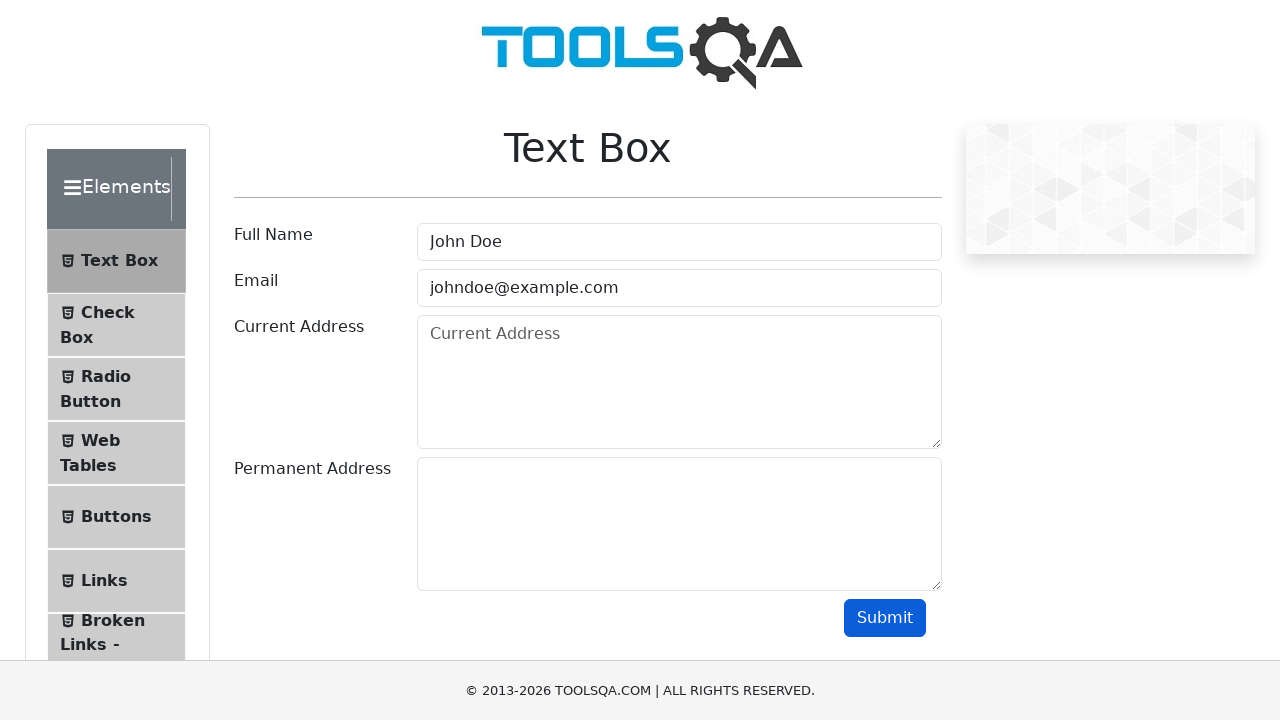

Output email field appeared
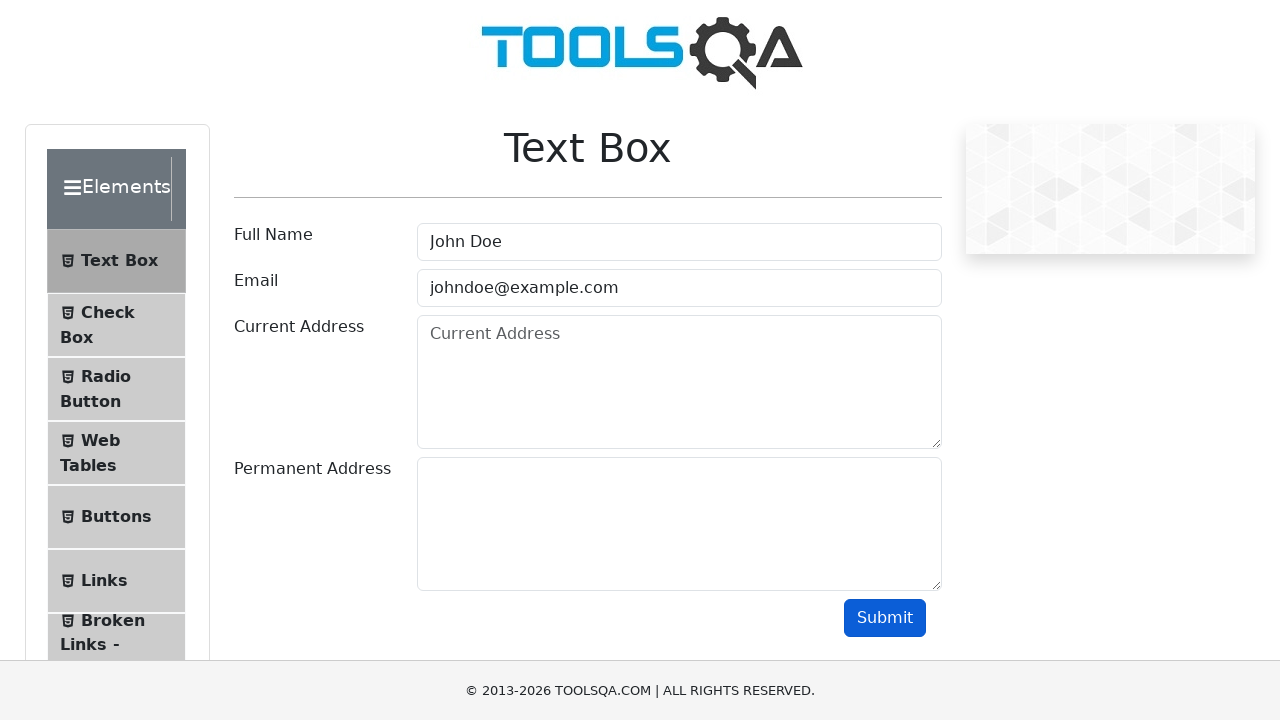

Located name output element
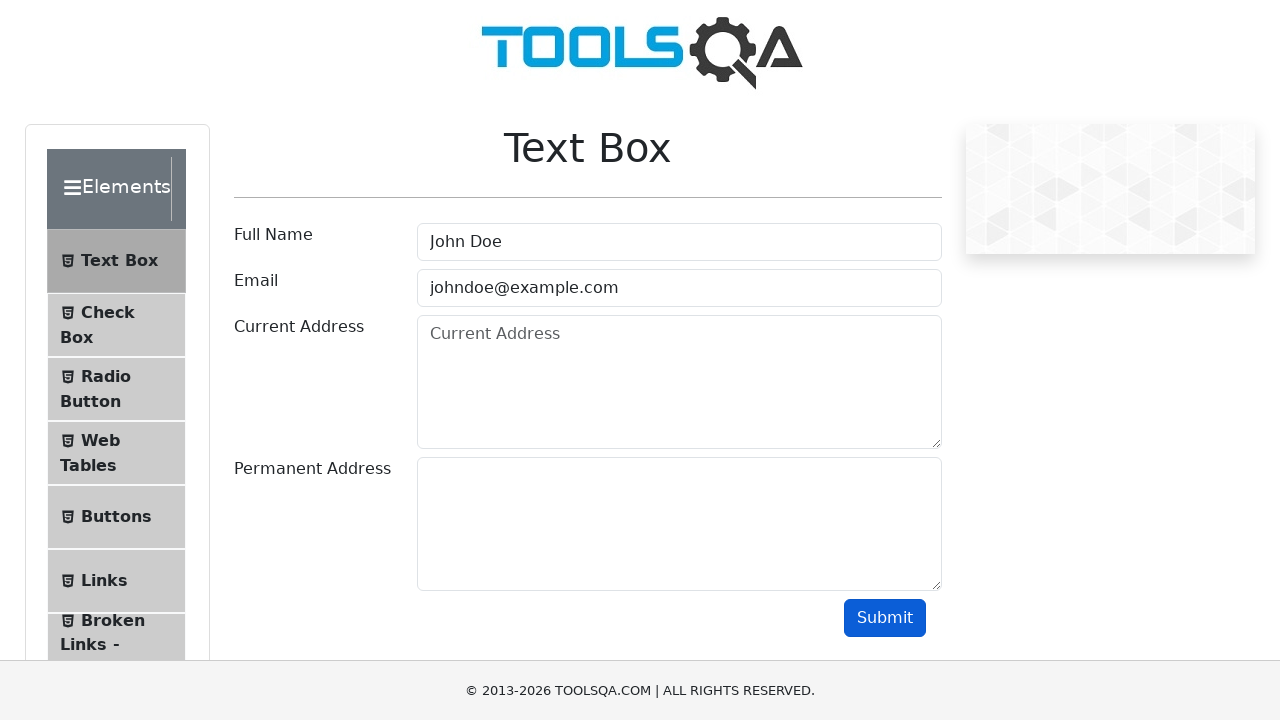

Located email output element
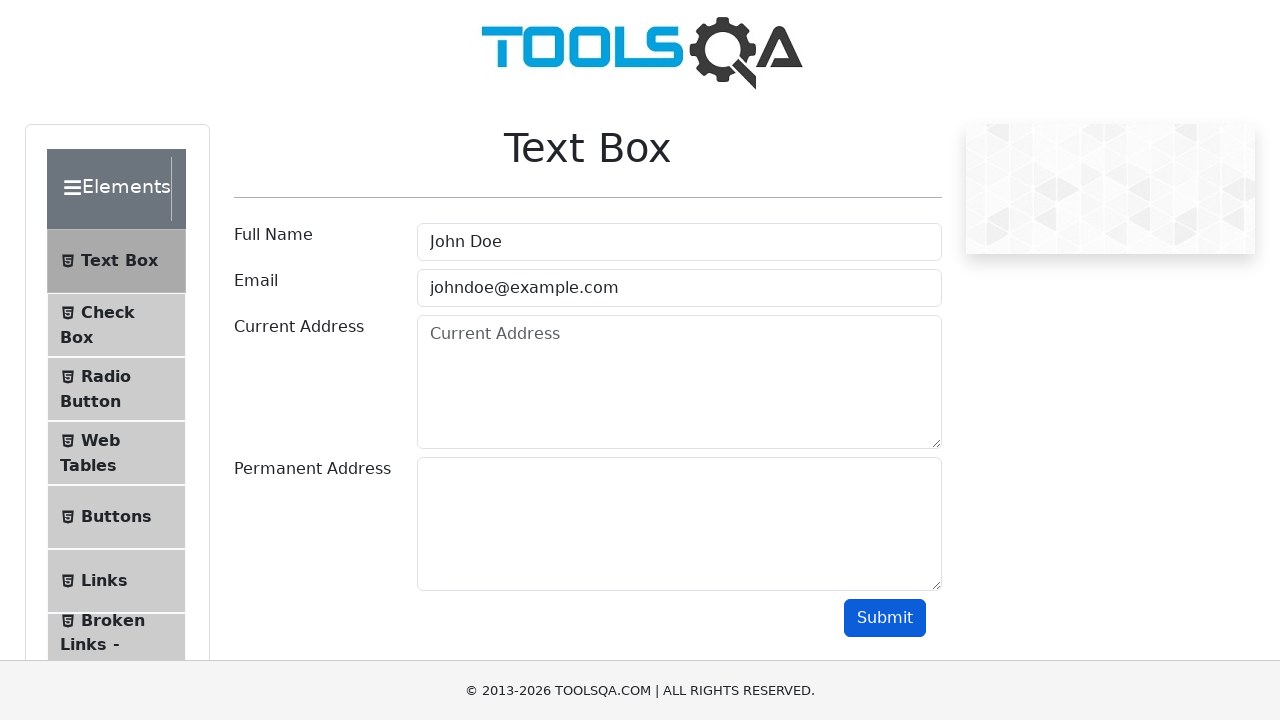

Verified name output contains 'John Doe'
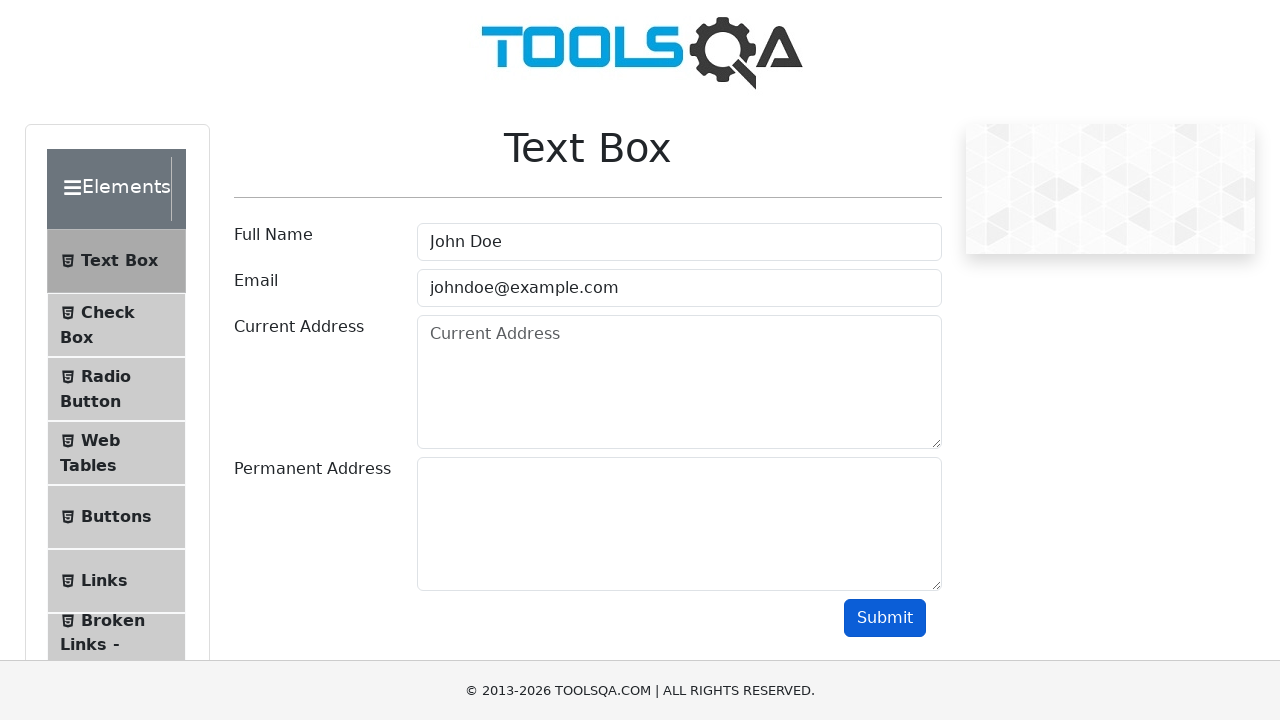

Verified email output contains 'johndoe@example.com'
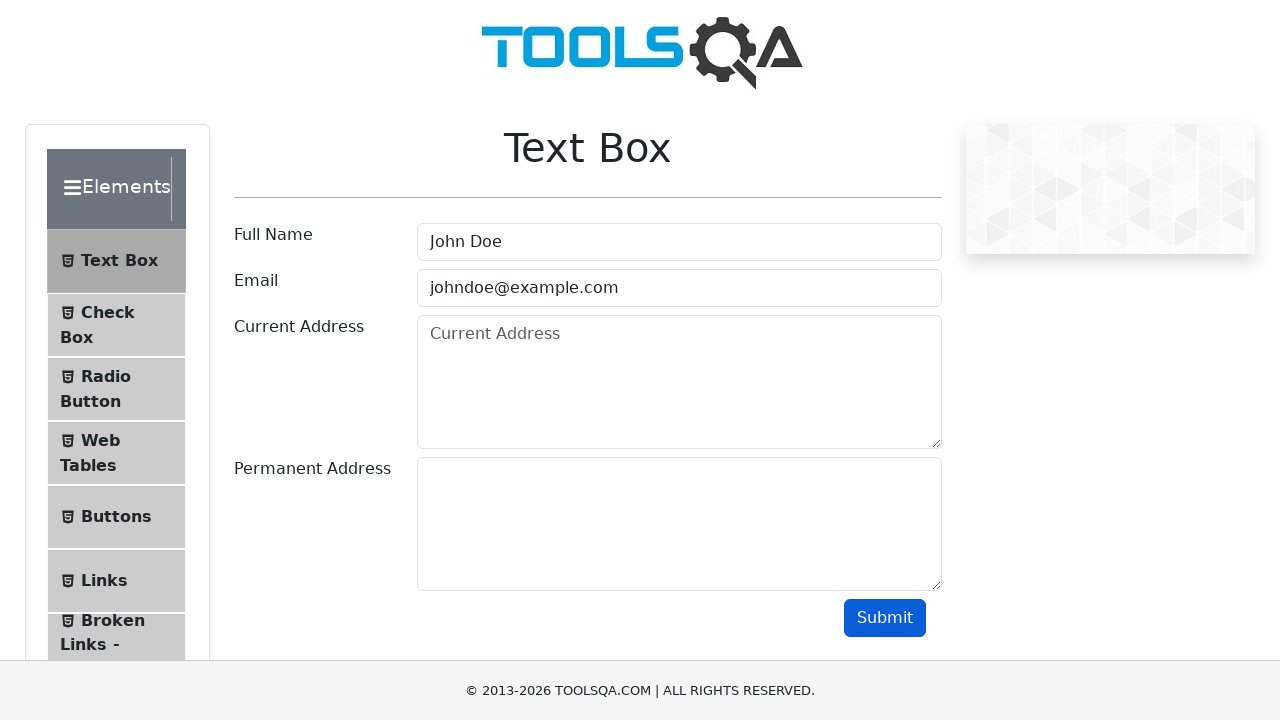

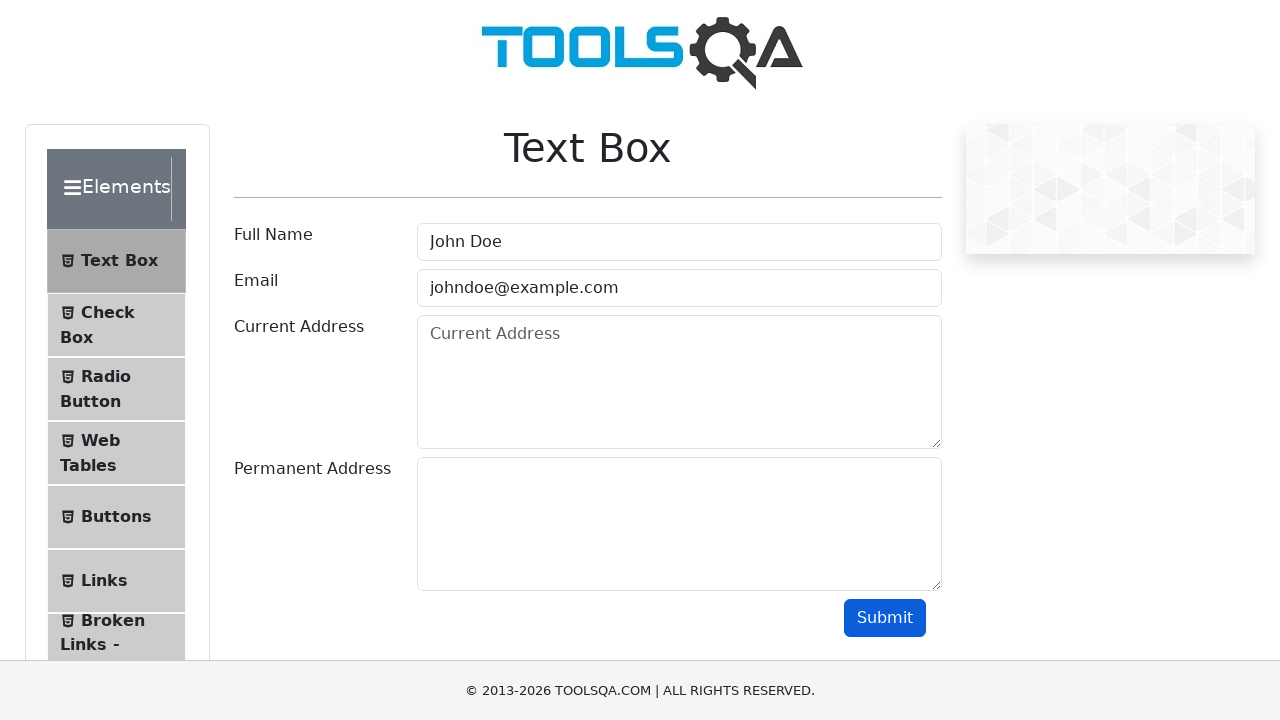